Tests iframe handling by filling a text field on the main page, switching to iframe1 to click a checkbox, switching to iframe2 to click another checkbox, and returning to the main page to fill another text field.

Starting URL: http://only-testing-blog.blogspot.in/2015/01/iframe1.html

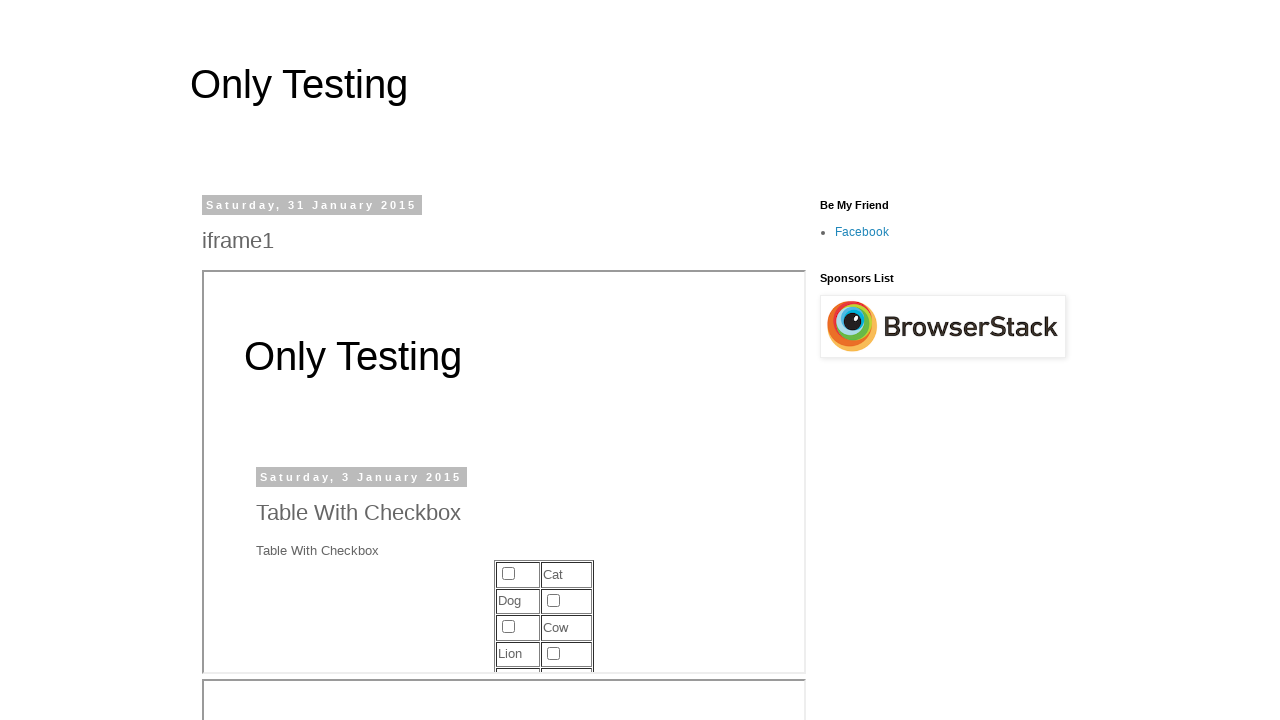

Filled Town textbox on main page with 'Springfield' on input[name='Town']
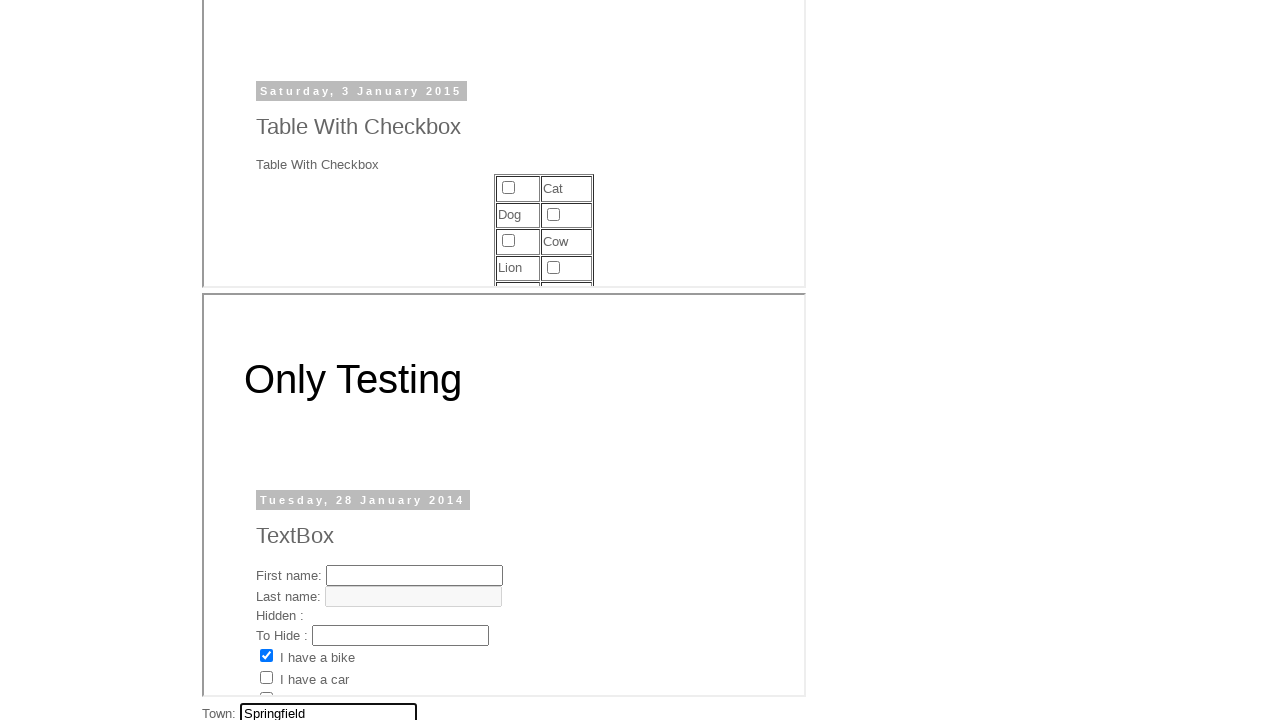

Located iframe1
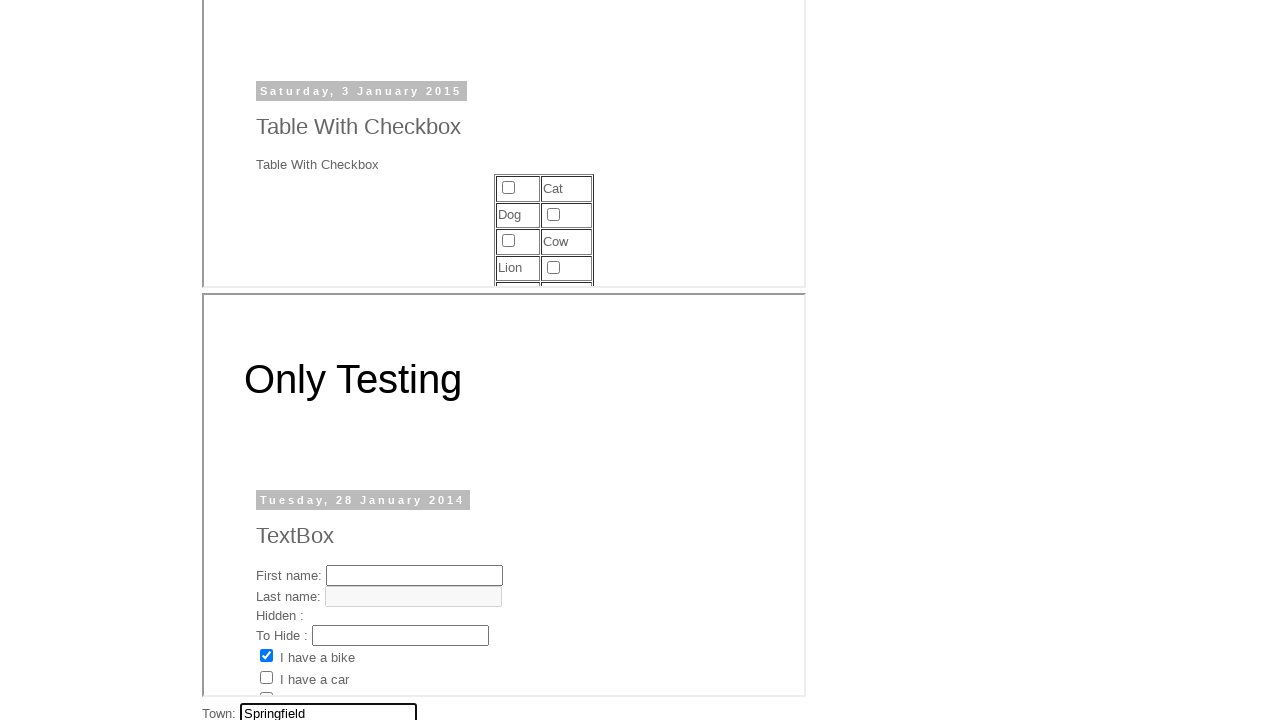

Clicked Cow checkbox in iframe1 at (508, 240) on #frame1 >> internal:control=enter-frame >> xpath=//td[contains(text(),'Cow')]/pr
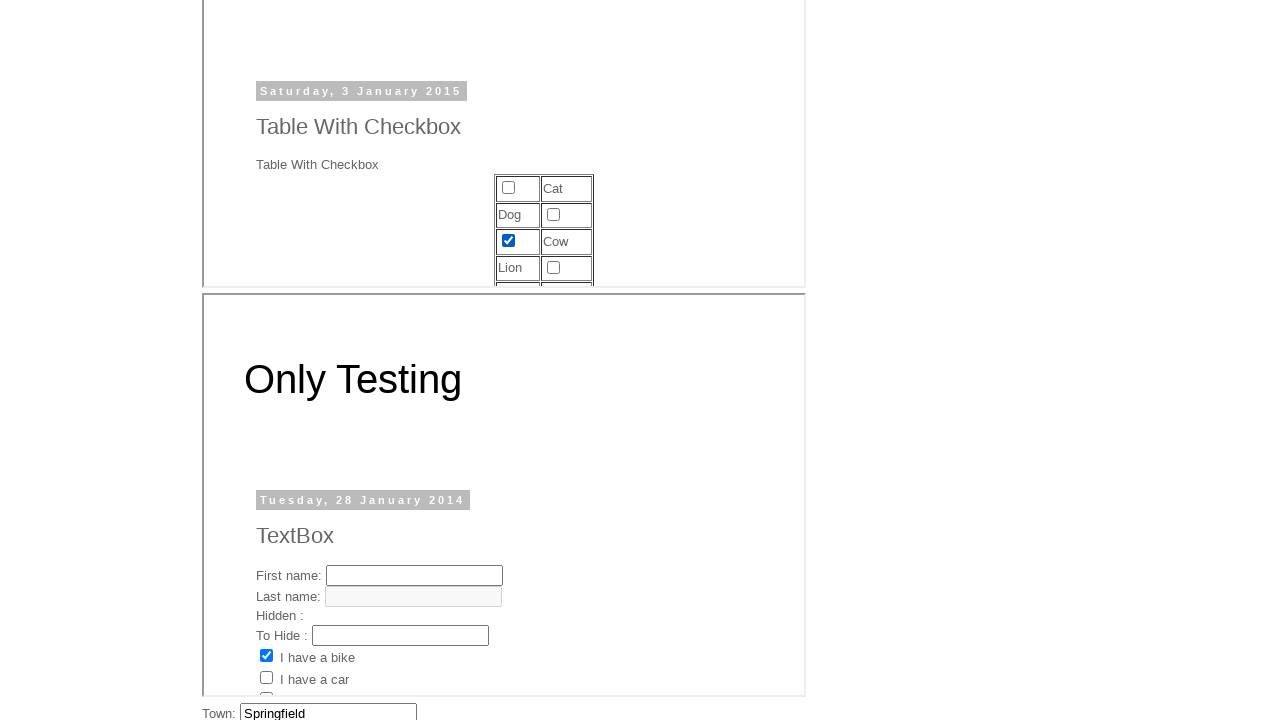

Located iframe2
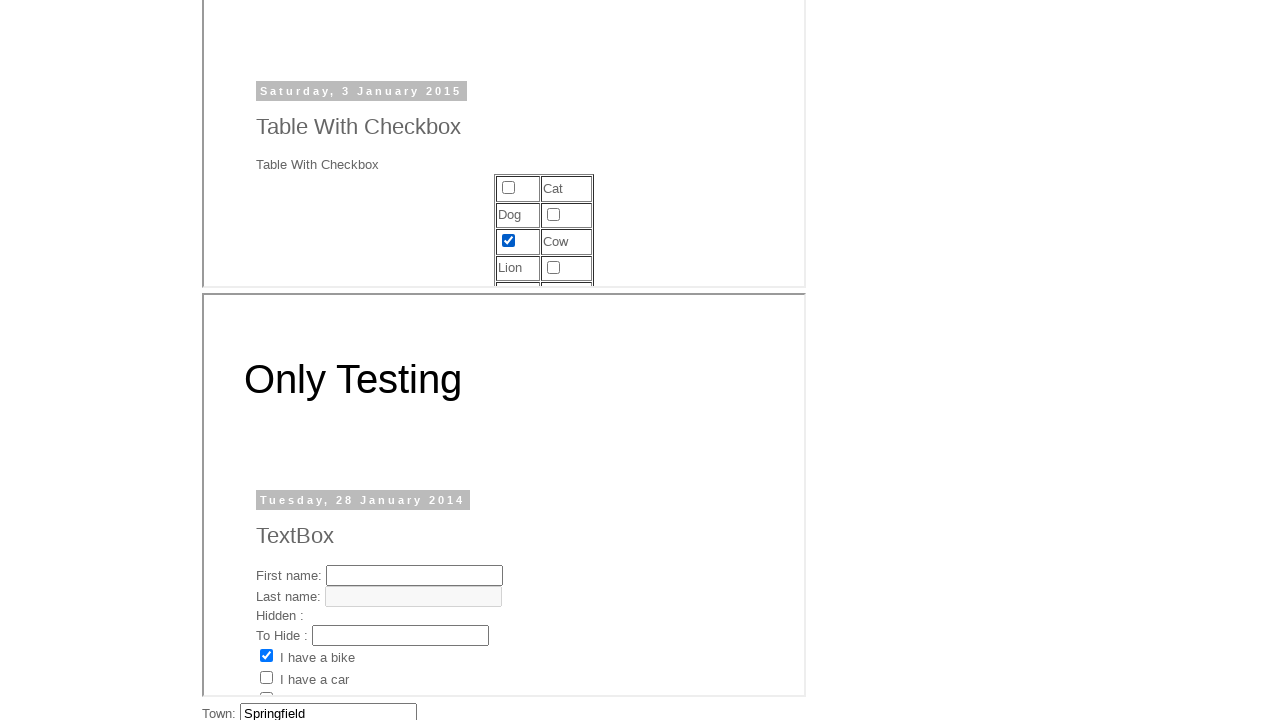

Clicked Boat checkbox in iframe2 at (266, 689) on #frame2 >> internal:control=enter-frame >> input[value='Boat']
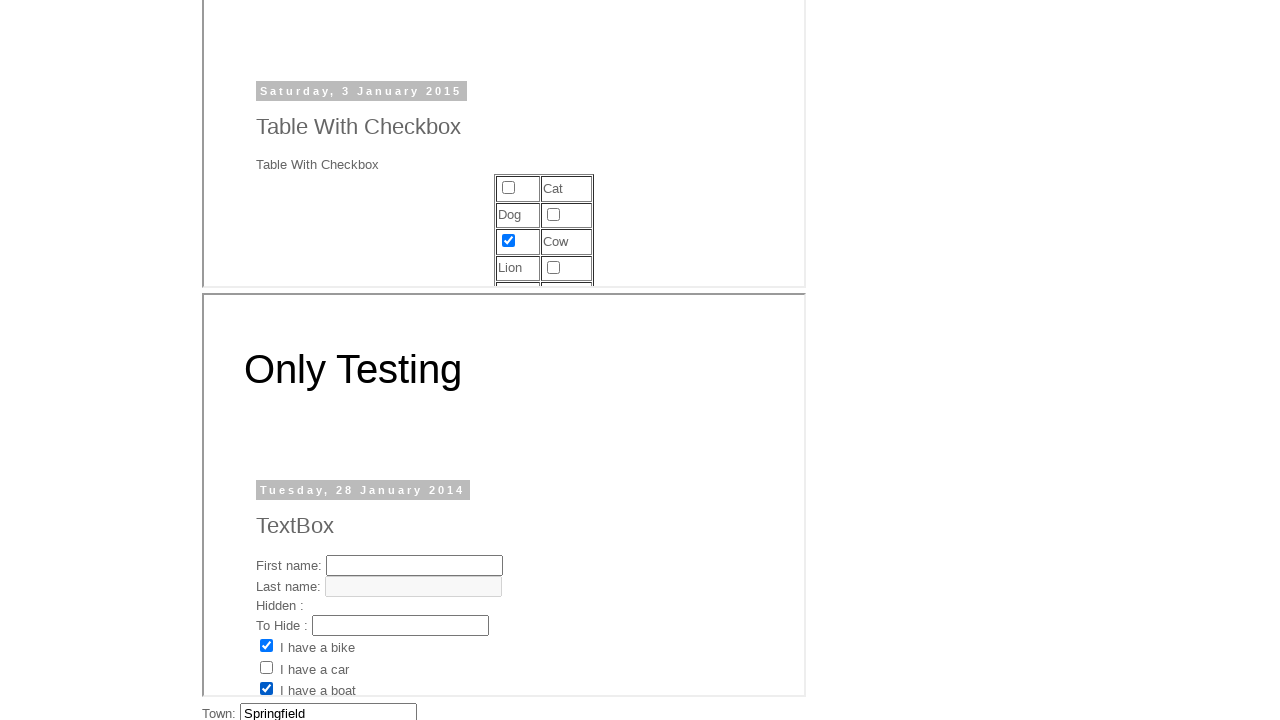

Filled Country textbox on main page with 'United States' on input[name='Country']
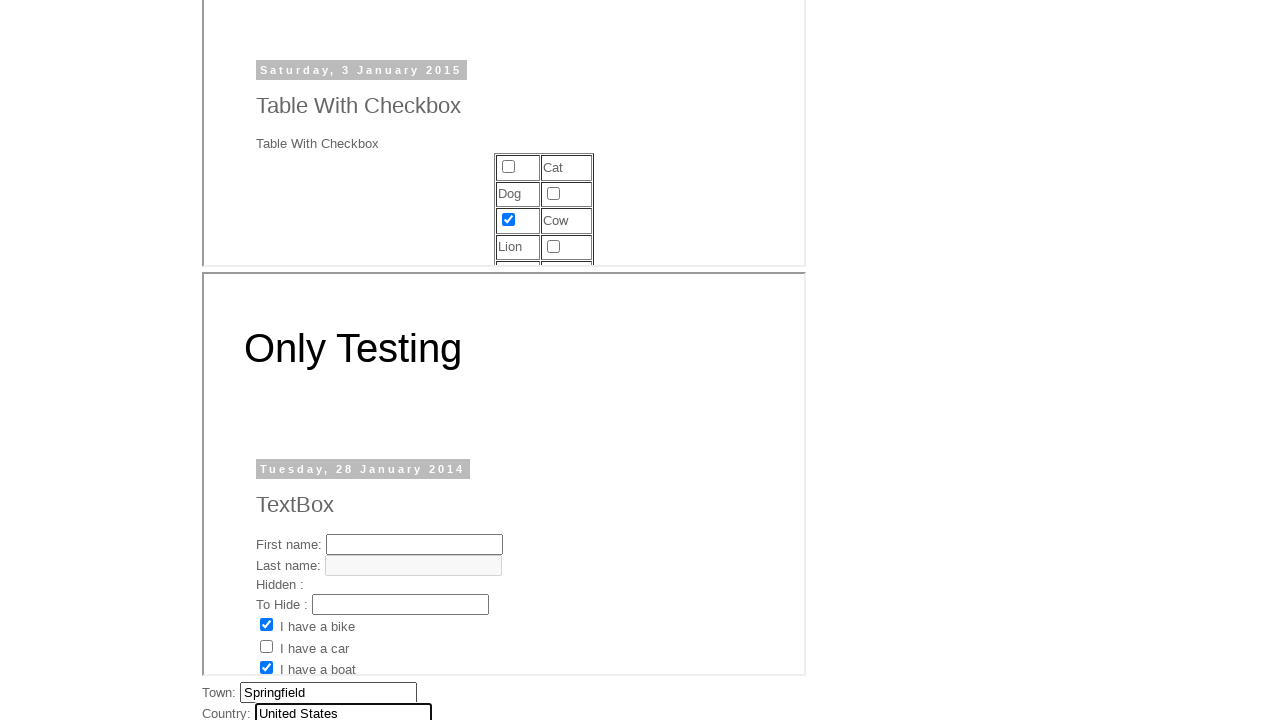

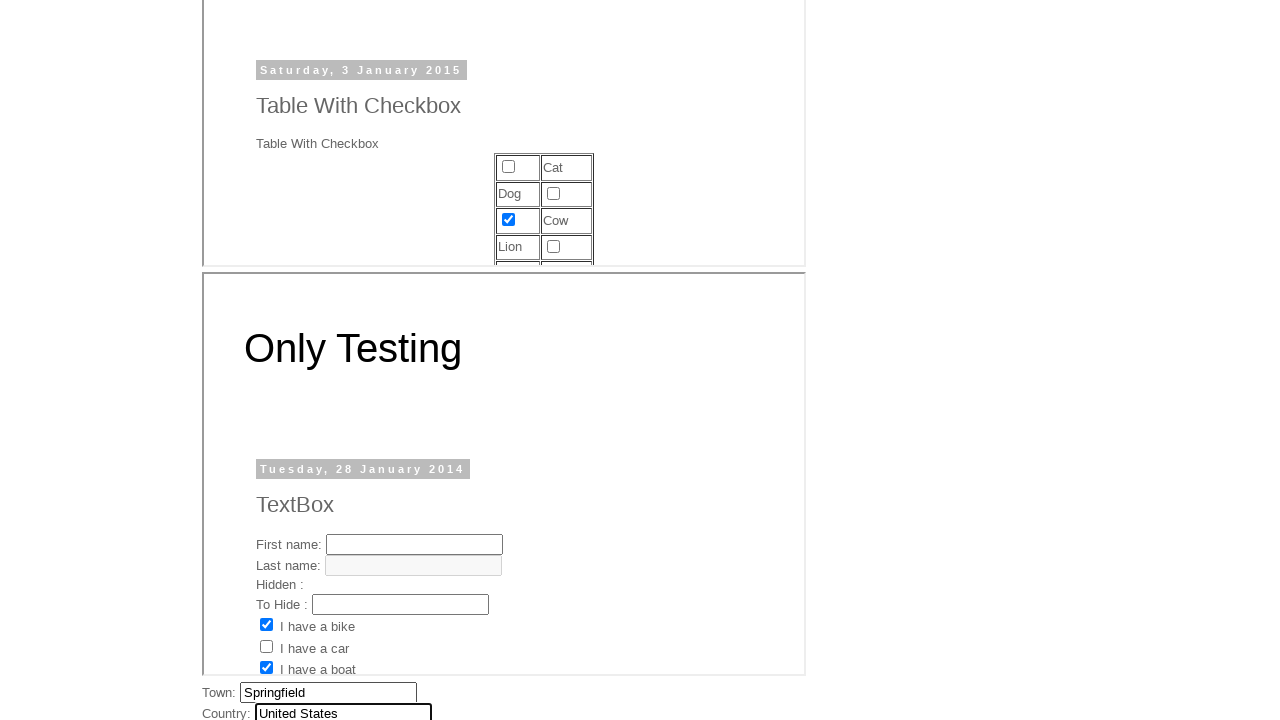